Tests registration functionality with a strong password (more than 8 characters) and verifies the success alert message

Starting URL: http://automationbykrishna.com/

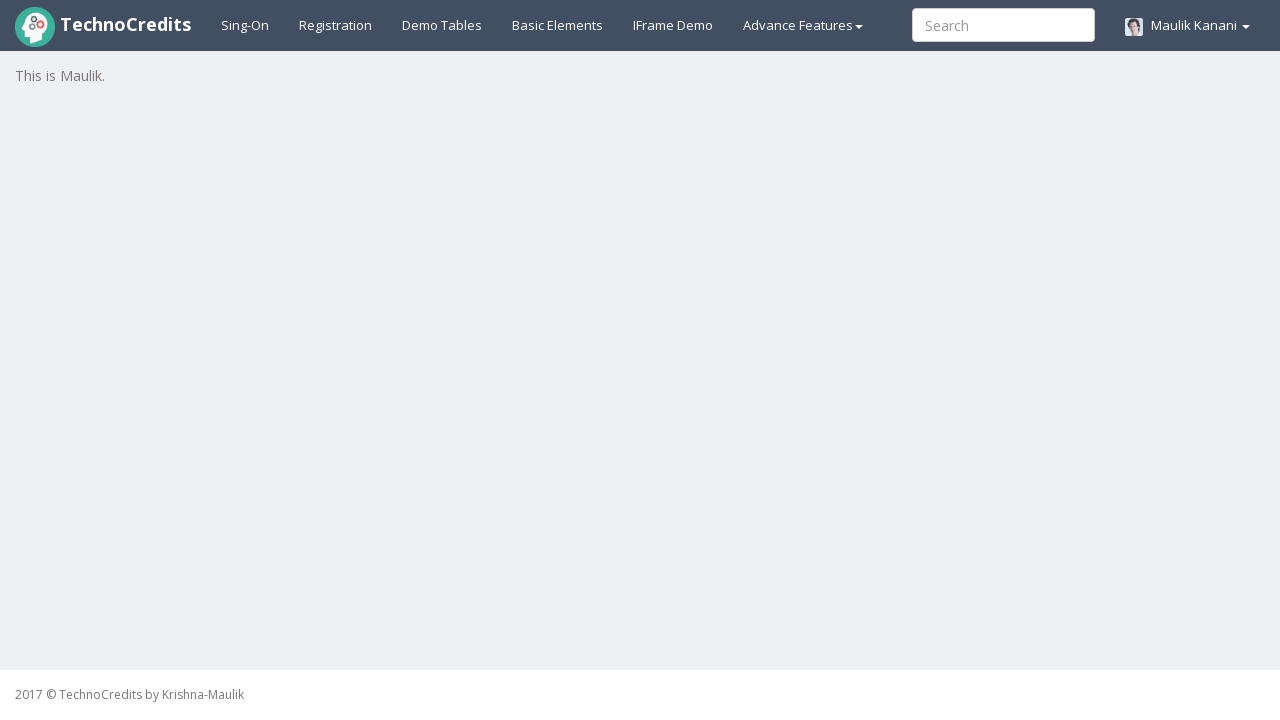

Clicked on registration tab at (336, 25) on a#registration2
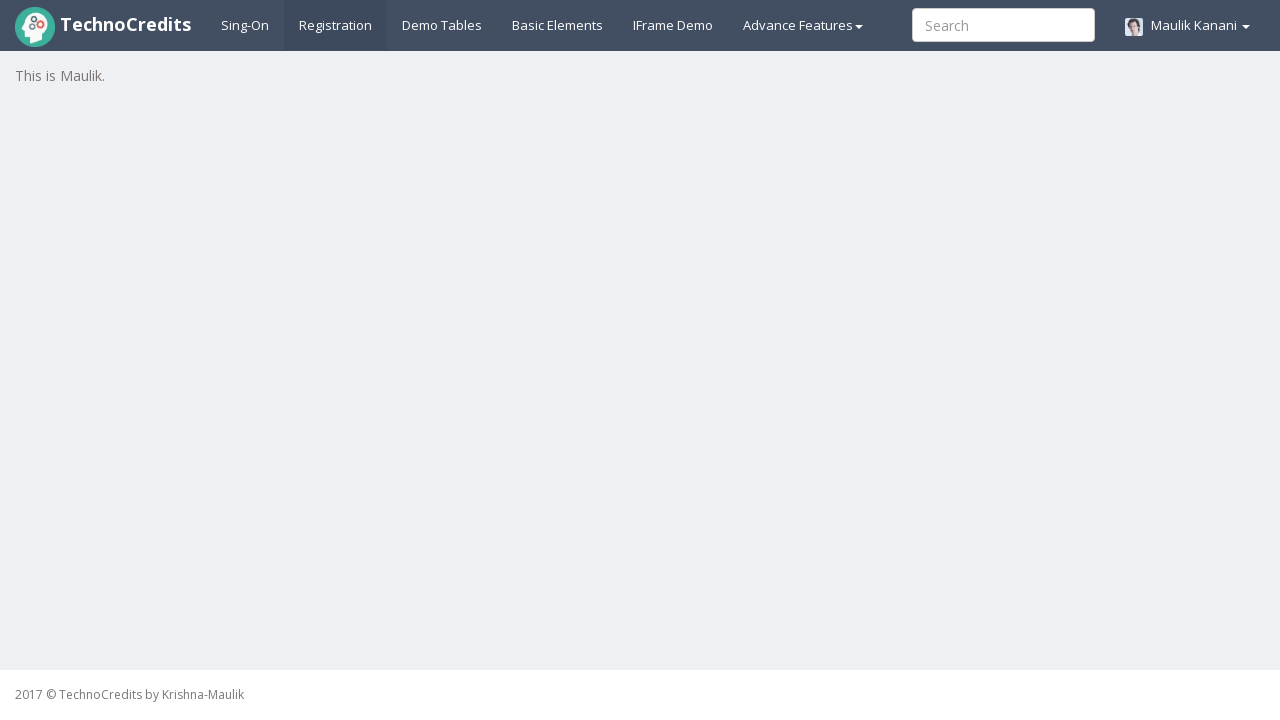

Registration form loaded and username input field became visible
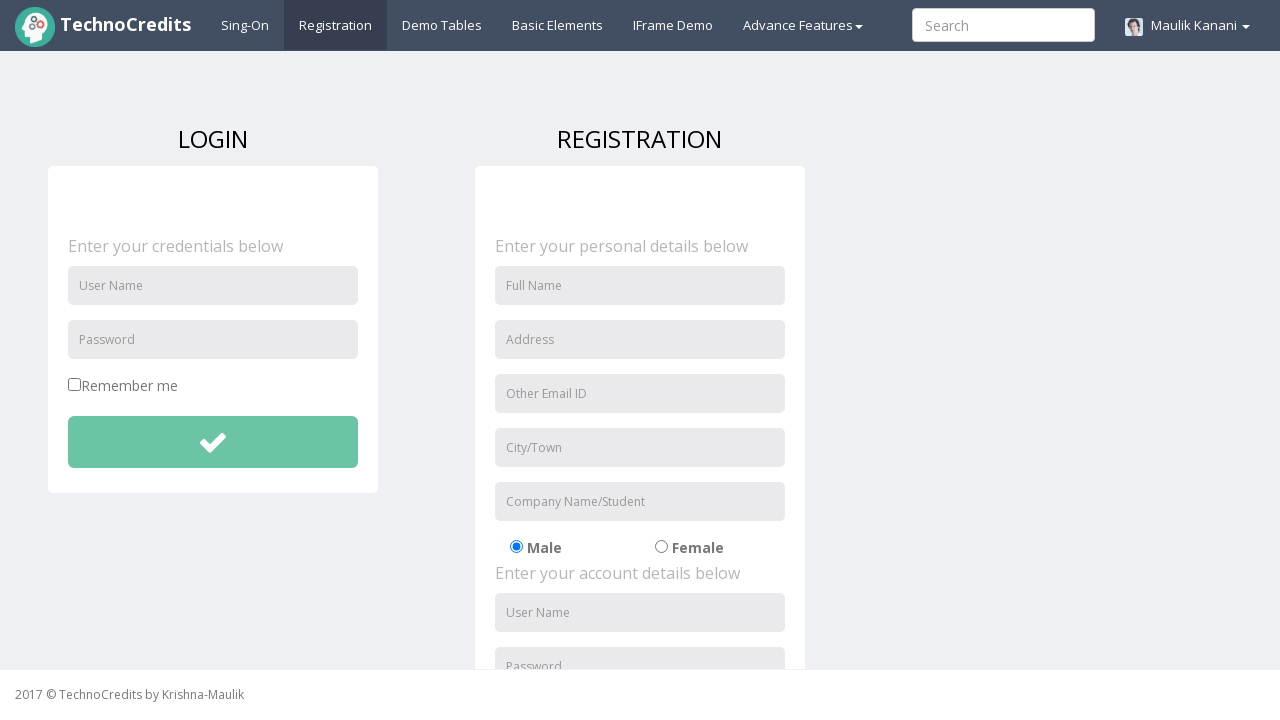

Entered username 'Shridhar' in the registration form on input#unameSignin
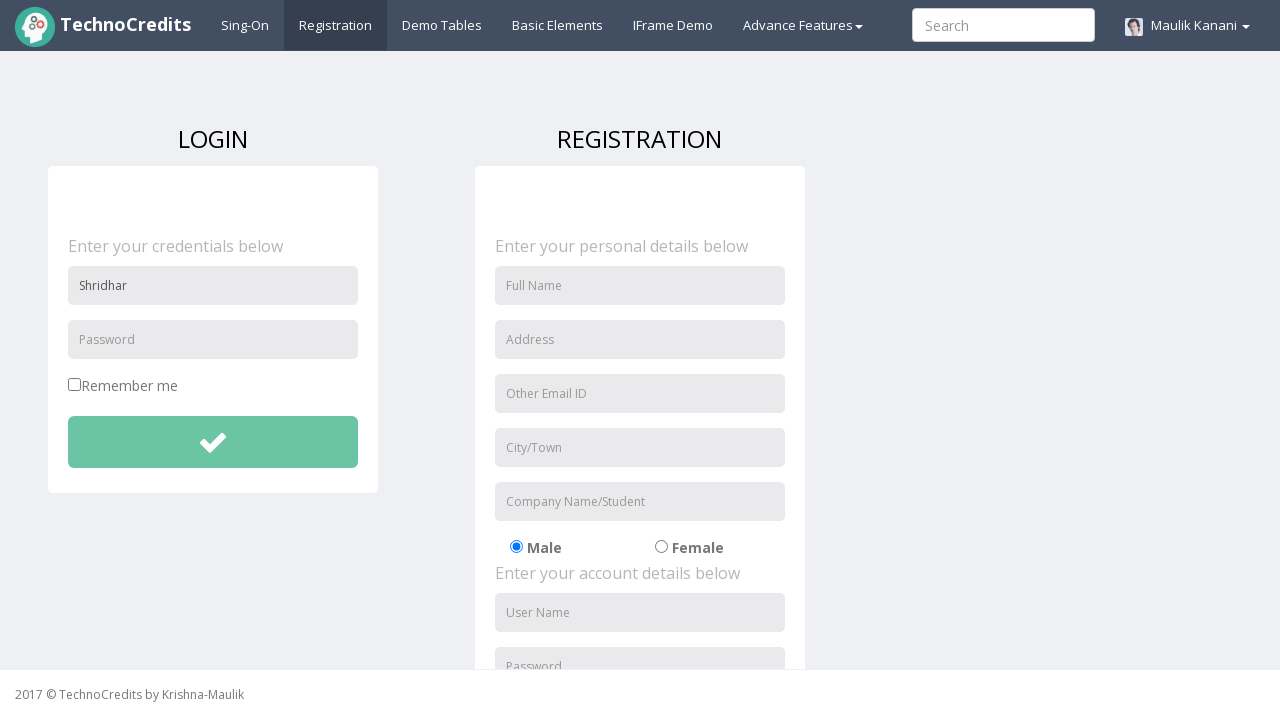

Entered strong password 'Shri12345' (9 characters) in the password field on input#pwdSignin
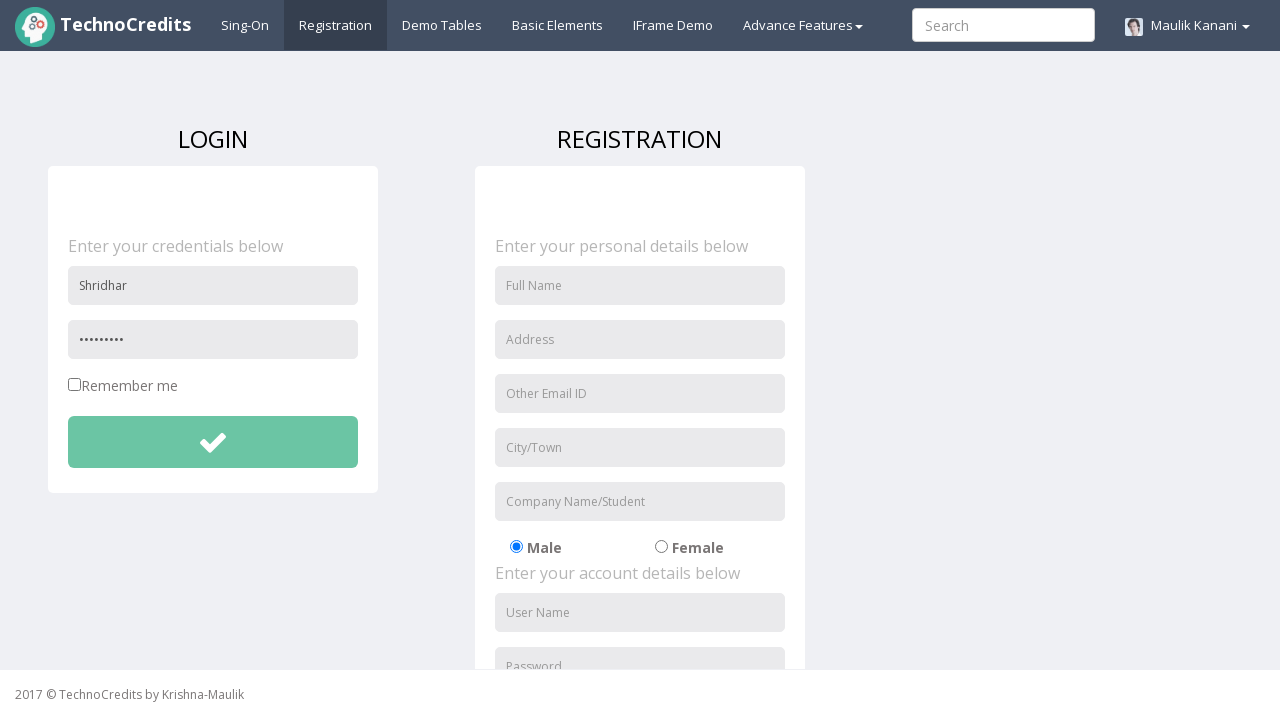

Clicked submit button to register with strong password at (213, 442) on button#btnsubmitdetails
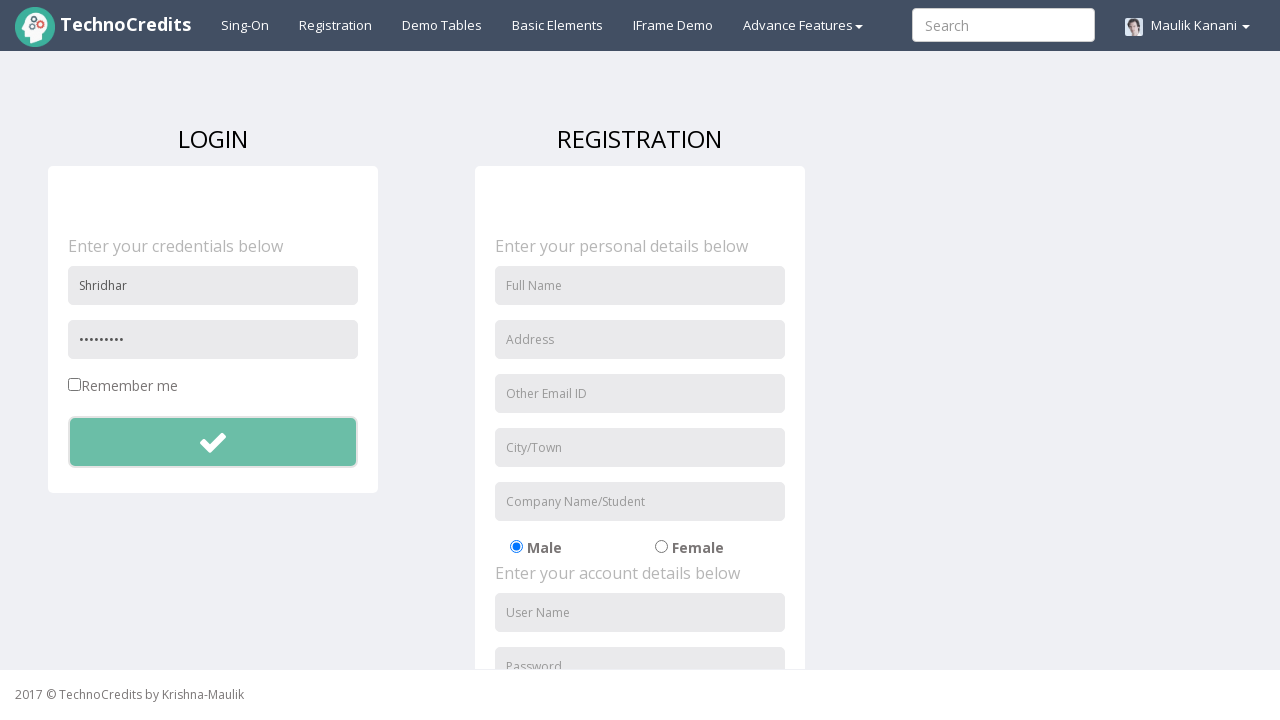

Set up dialog handler to accept alert
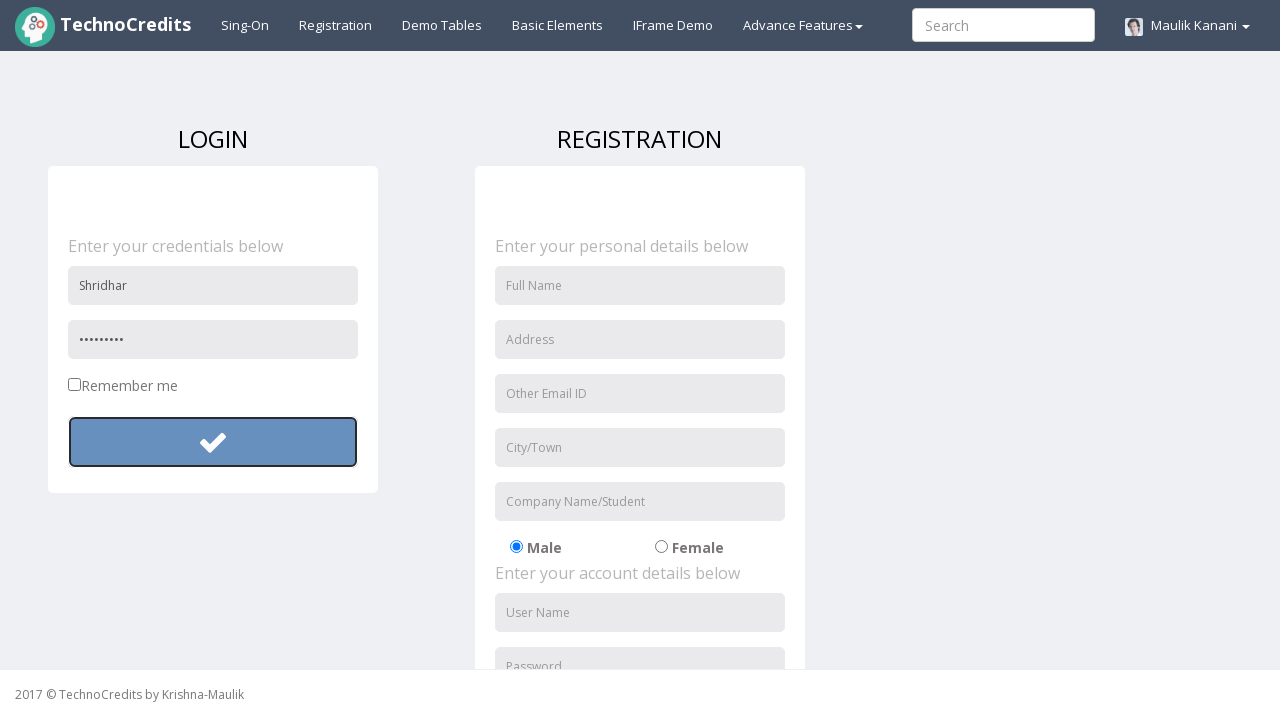

Waited 500ms for success alert to appear and be processed
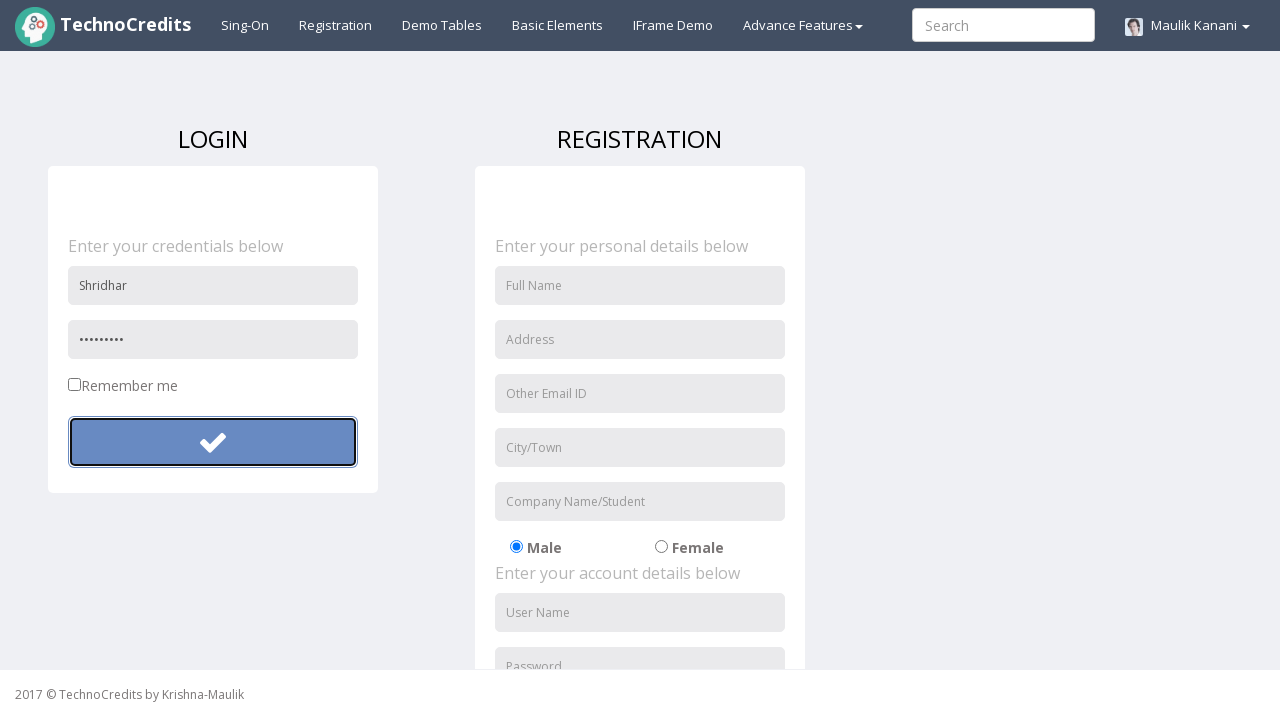

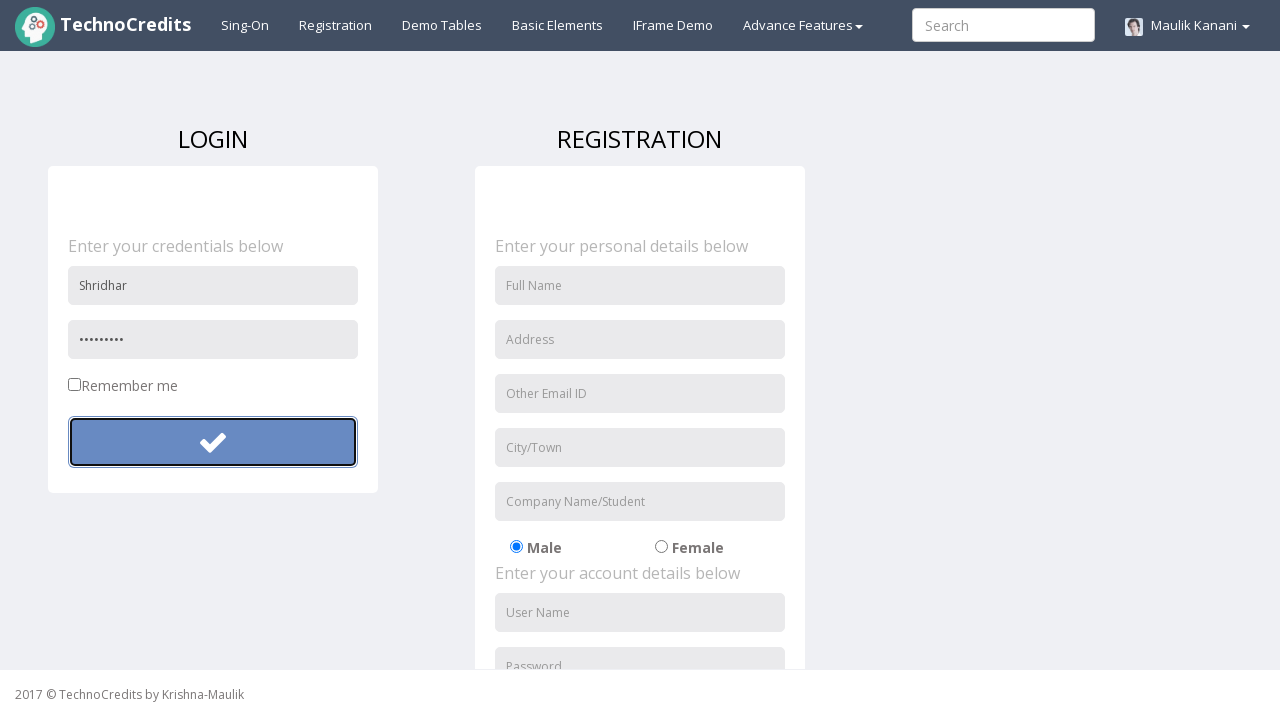